Tests the dynamic controls page by clicking the Remove button, waiting for the loading bar to disappear, and verifying that the checkbox is removed and a "gone" message is displayed.

Starting URL: https://practice.cydeo.com/dynamic_controls

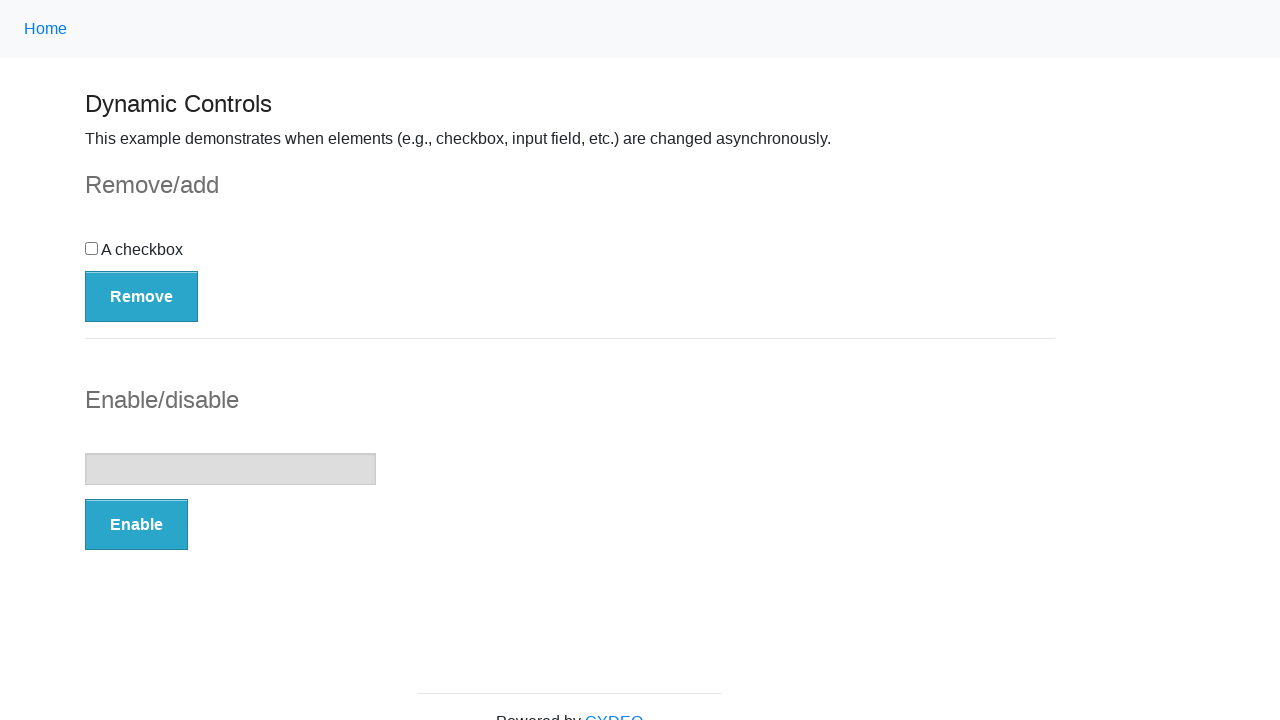

Clicked the Remove button at (142, 296) on button:has-text('Remove')
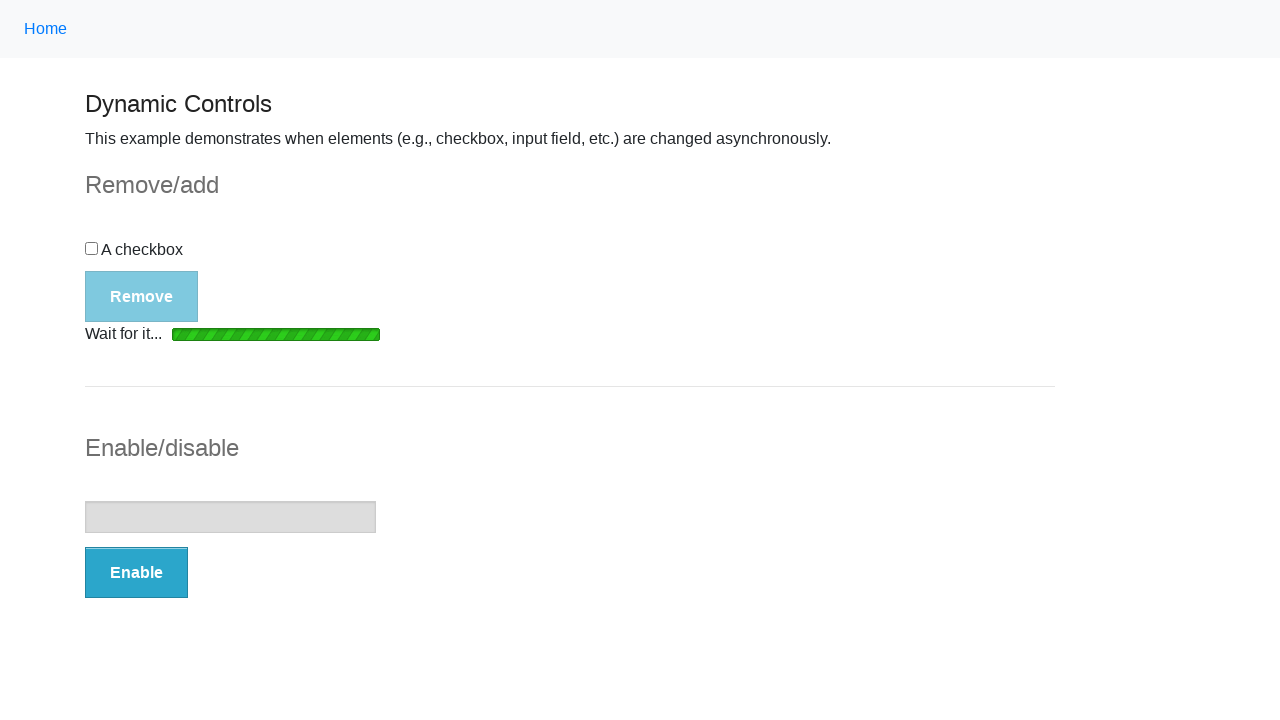

Loading bar disappeared
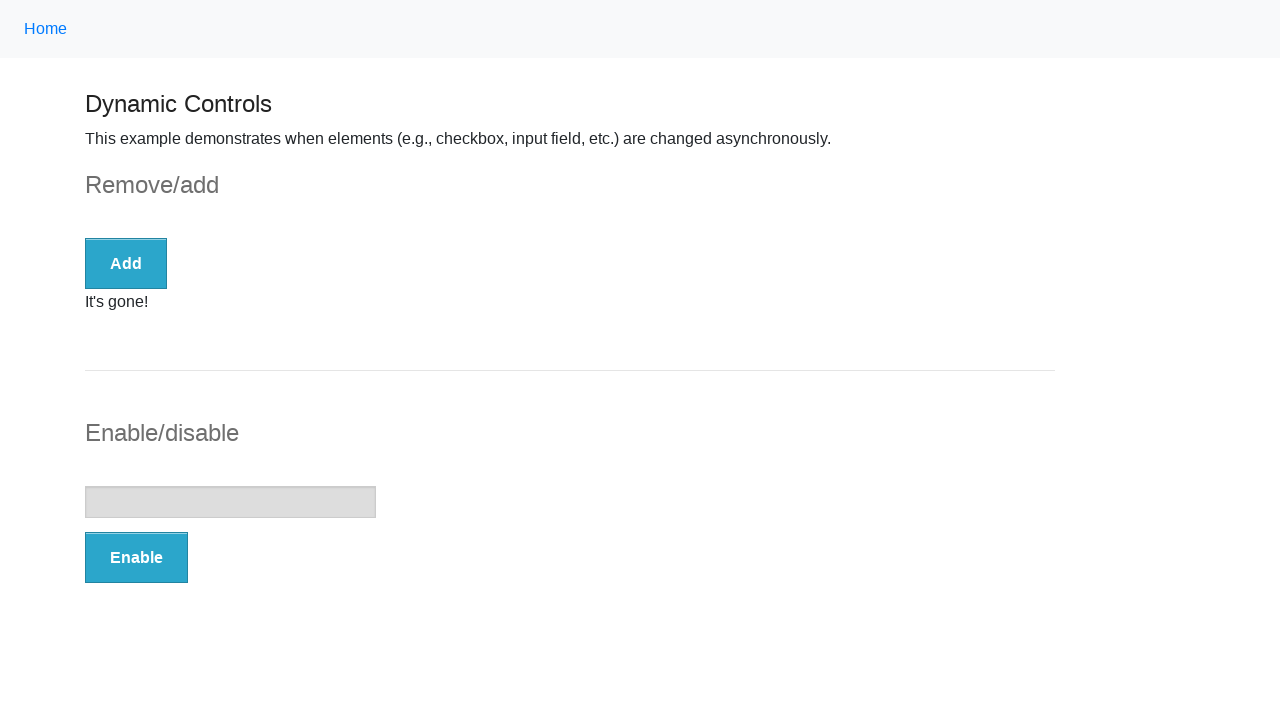

Checkbox is no longer visible
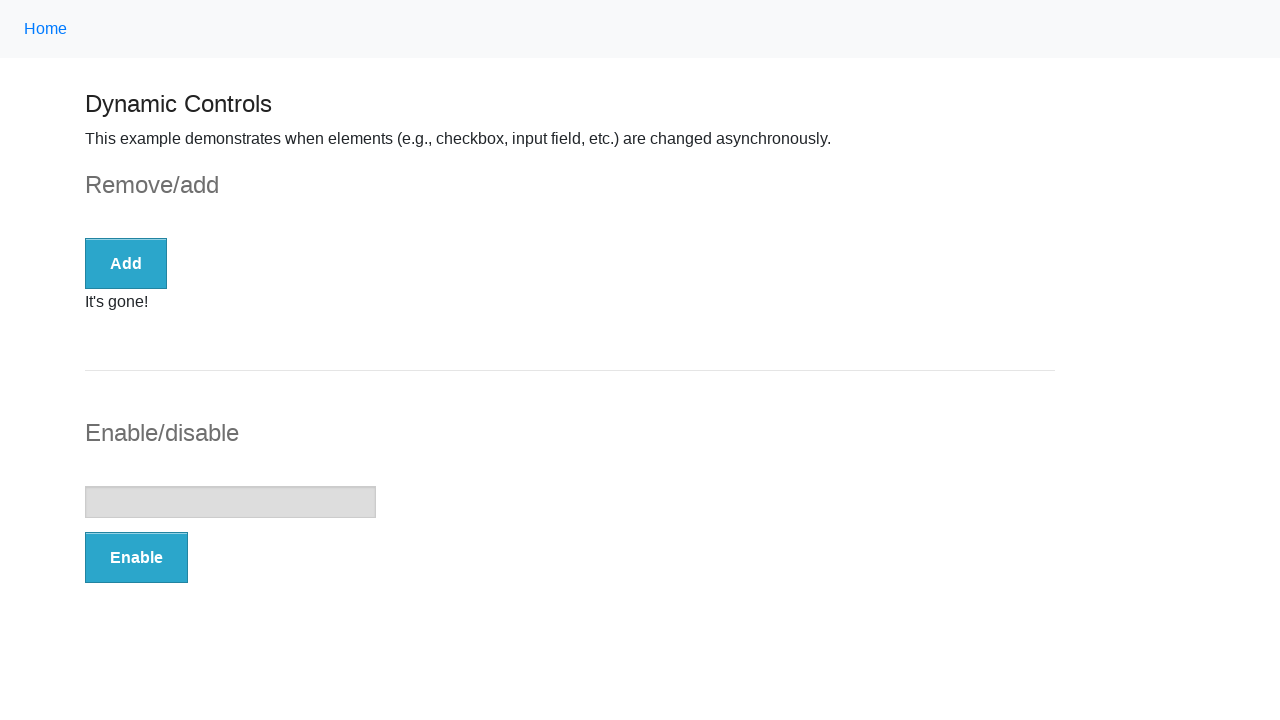

Verified that the 'gone' message is displayed
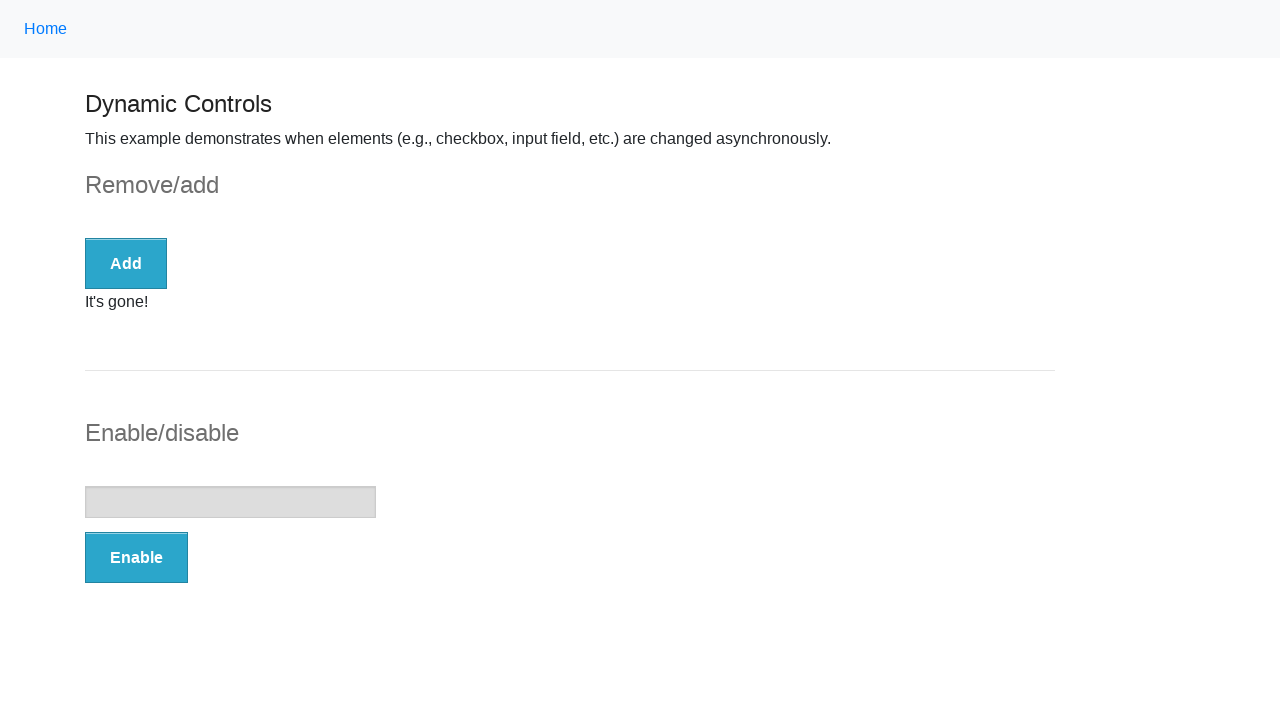

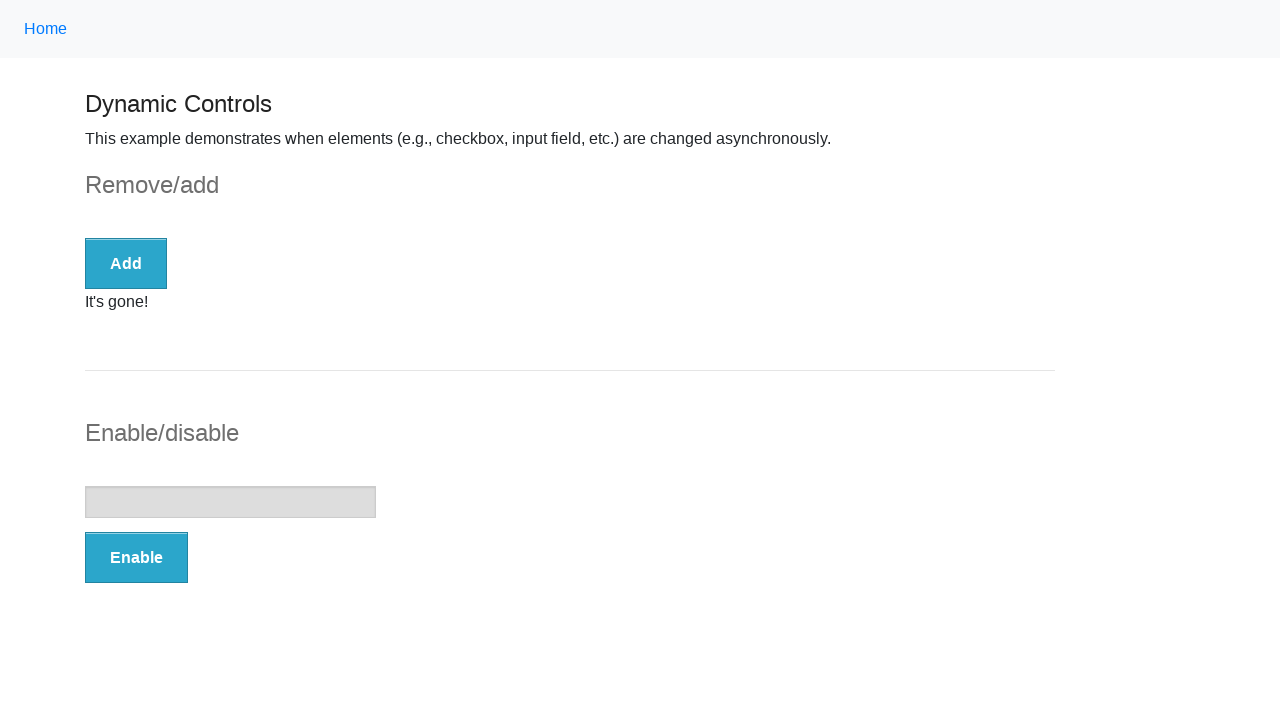